Tests clicking the Help/Delivery link navigates to the help section

Starting URL: https://www.labirint.ru/

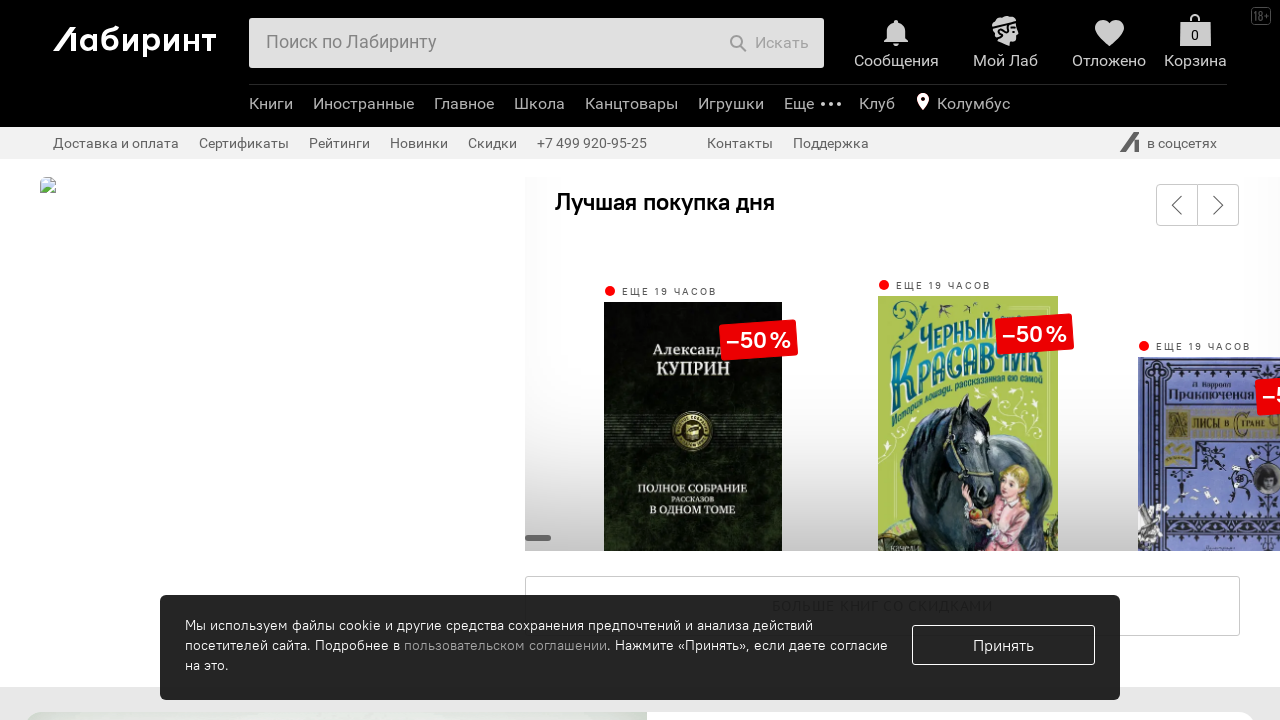

Clicked Help/Delivery link in navigation at (74, 360) on a[href*='/help/']
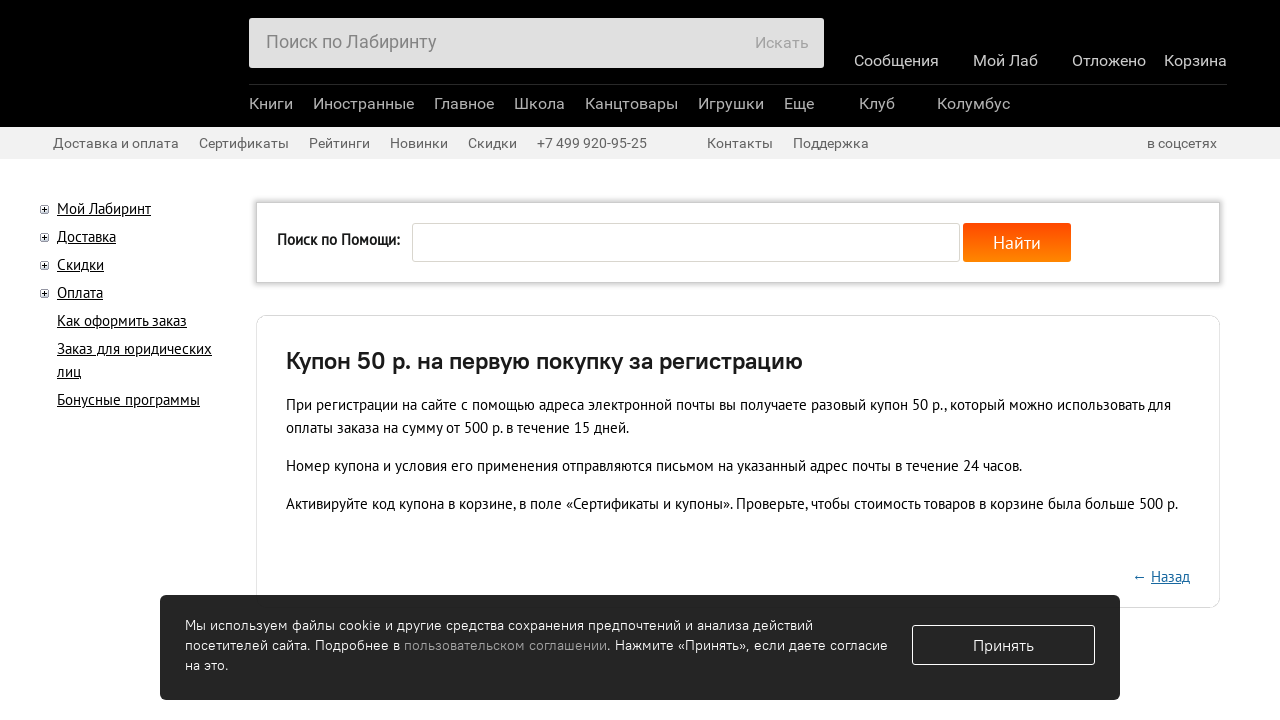

Navigated to help section page
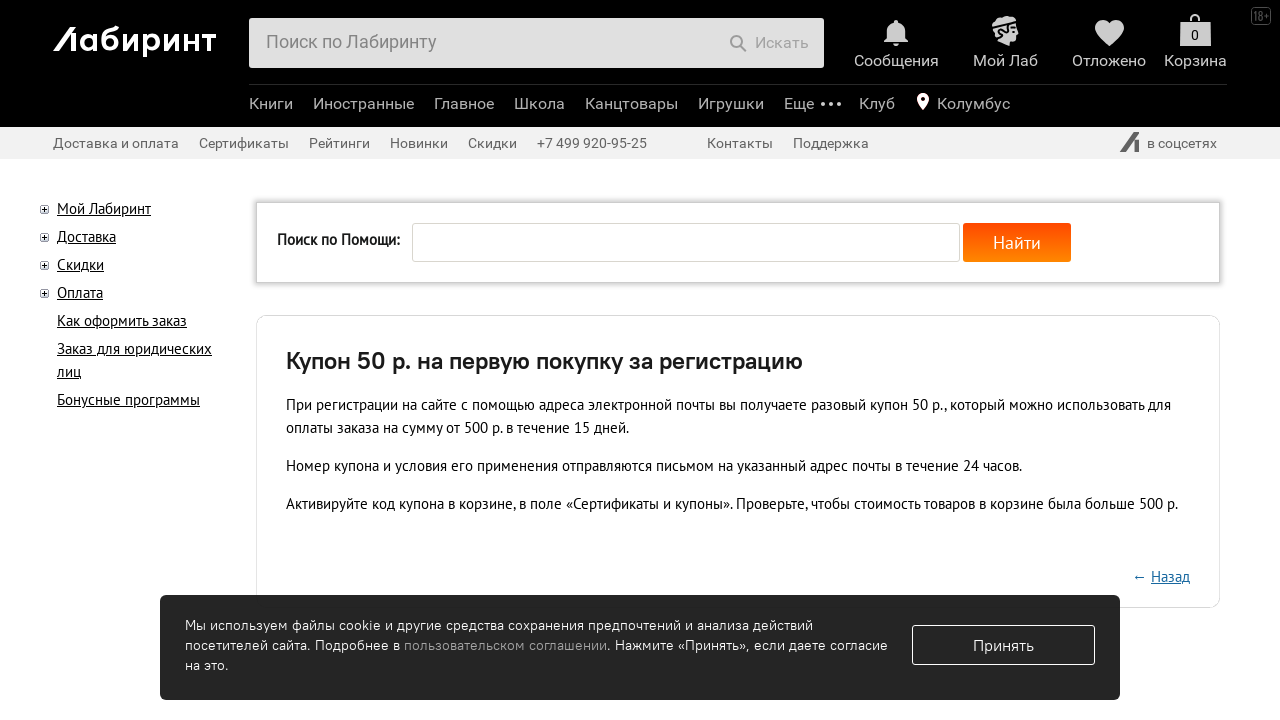

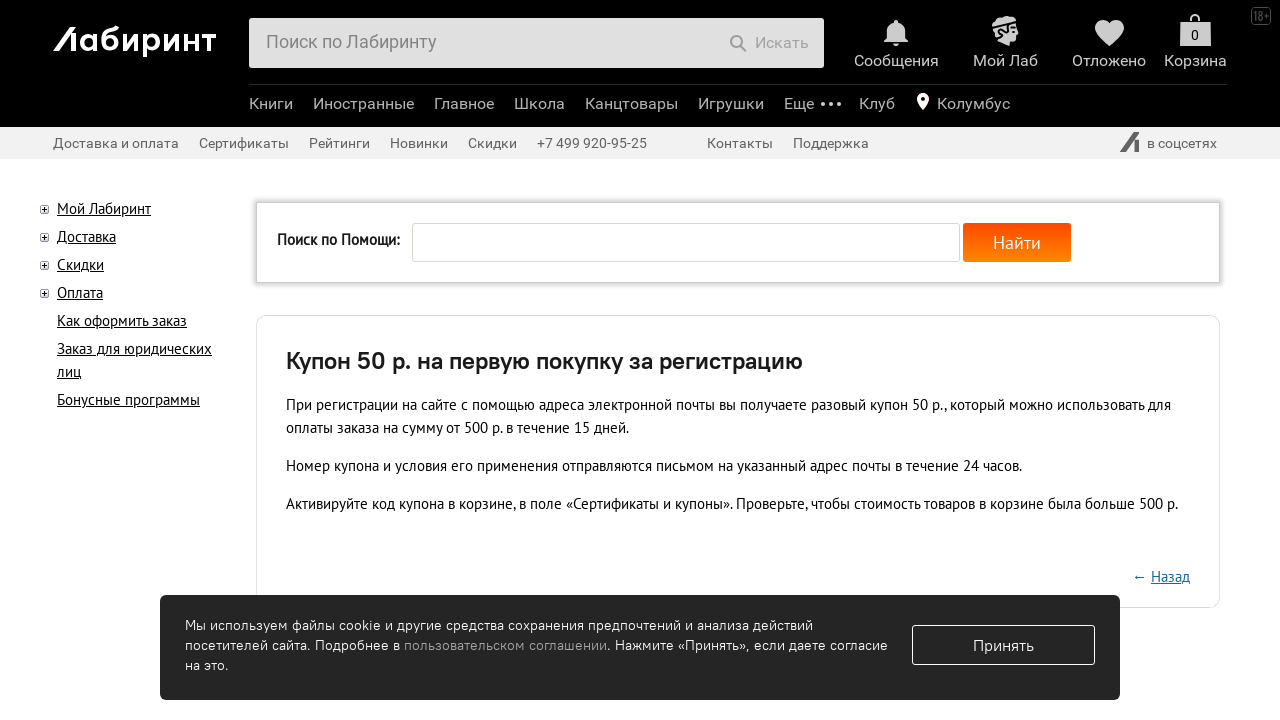